Tests multi-select functionality by switching to grid view and selecting multiple items using Ctrl+click keyboard and mouse combination

Starting URL: https://demoqa.com/selectable/

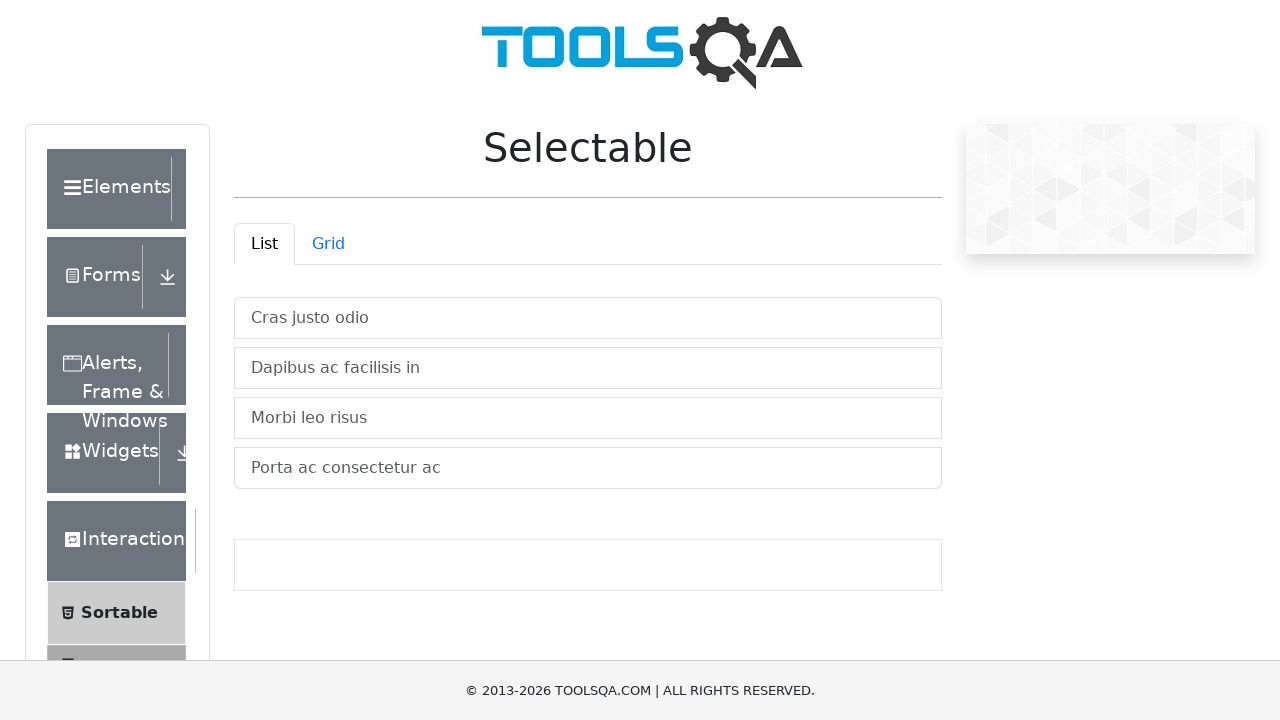

Clicked grid view tab to switch from list to grid view at (328, 244) on #demo-tab-grid
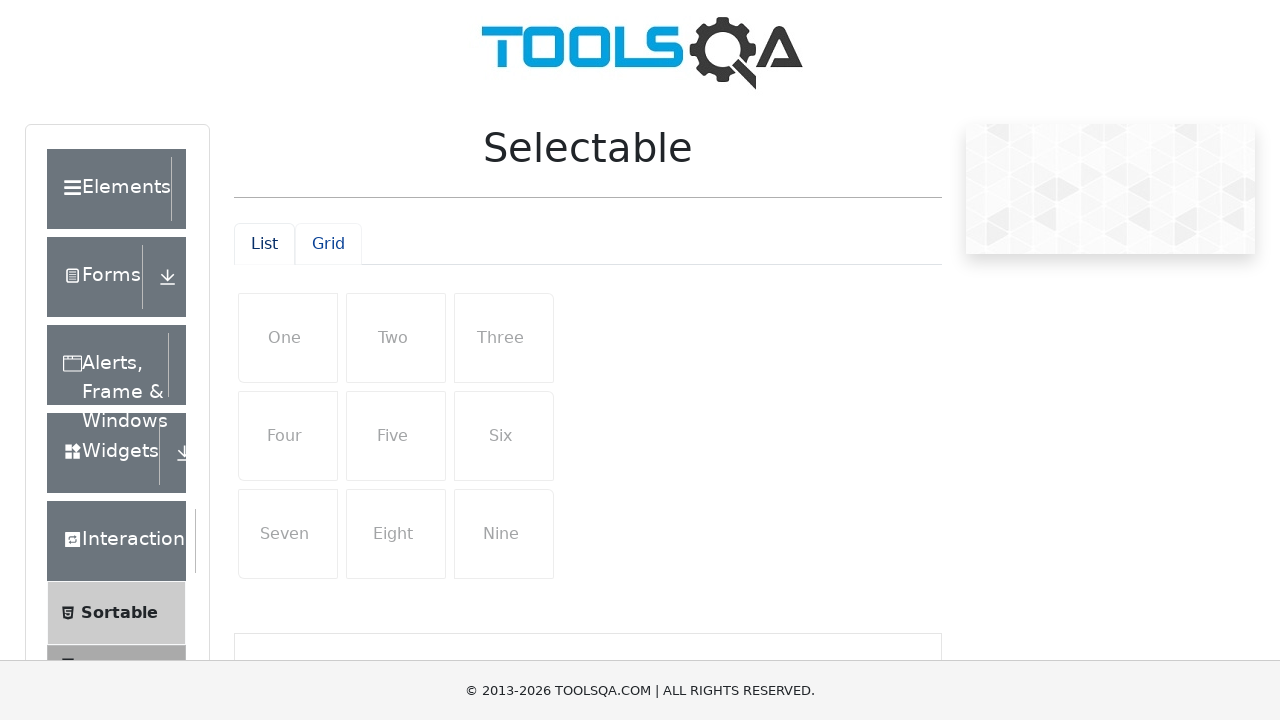

Grid items loaded and became visible
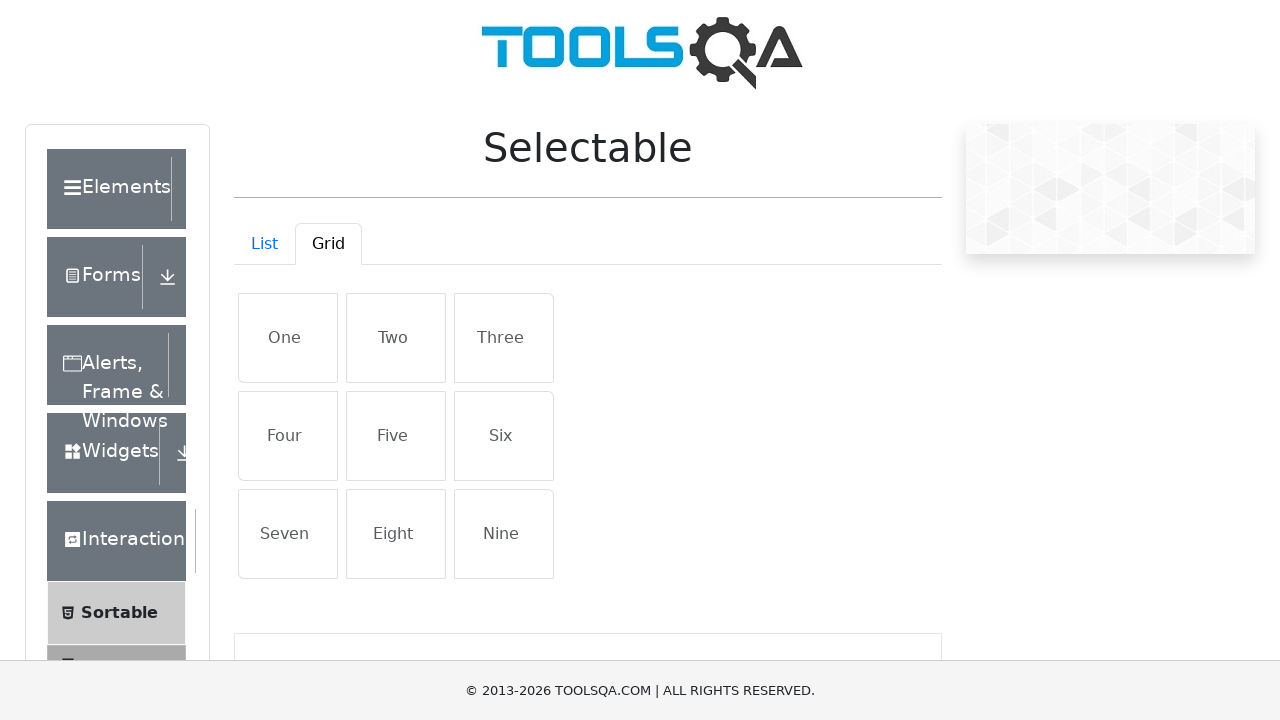

Pressed and held Control key for multi-select
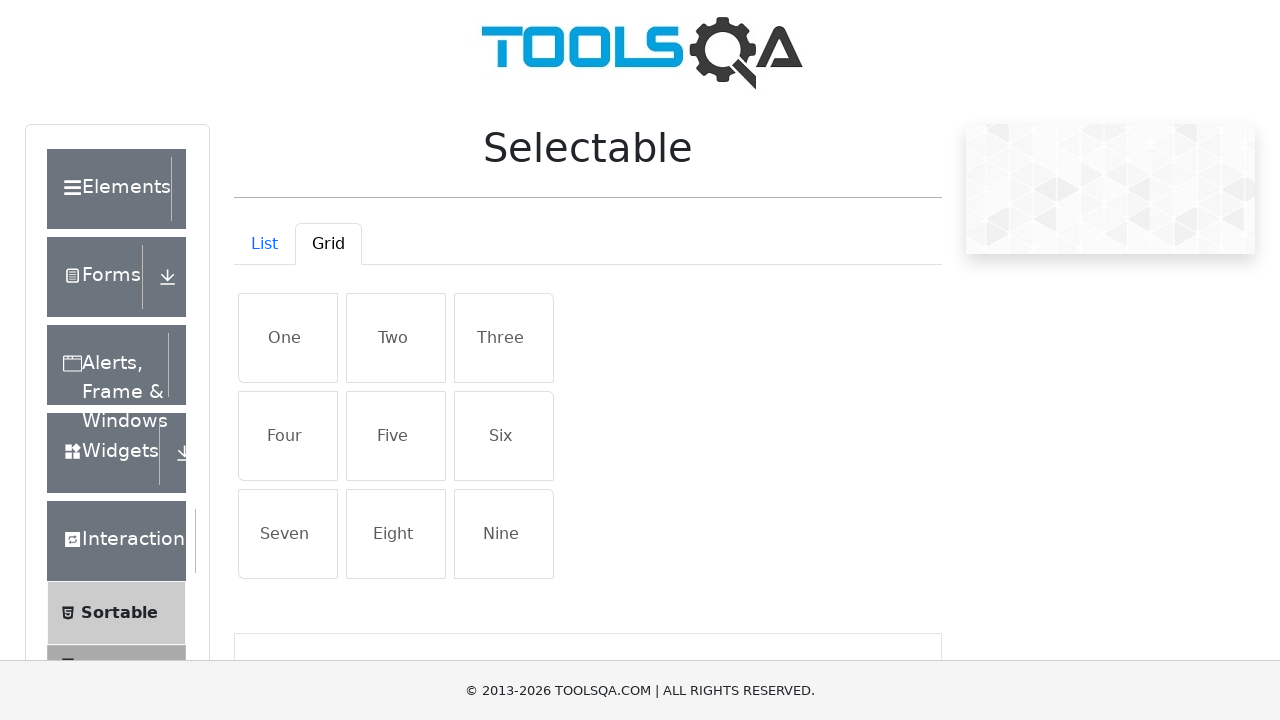

Selected item 'One' with Ctrl+click at (288, 338) on xpath=//li[normalize-space()='One']
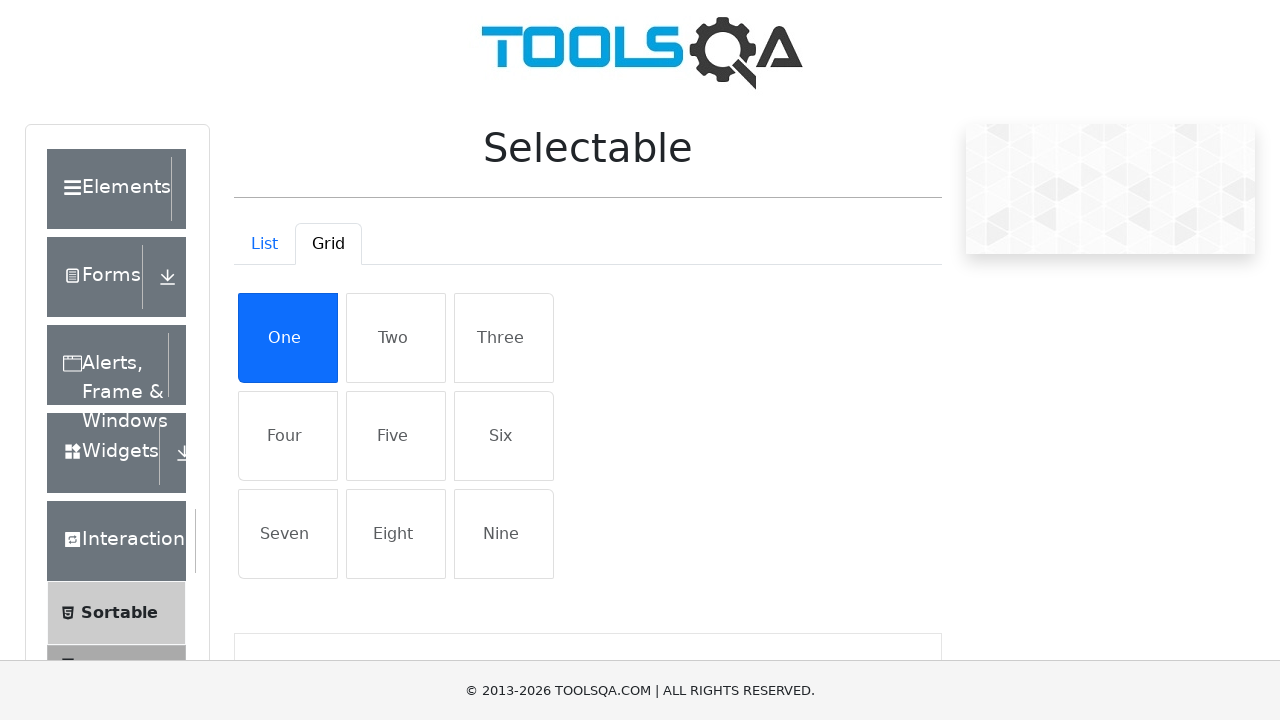

Selected item 'Two' with Ctrl+click at (396, 338) on xpath=//li[normalize-space()='Two']
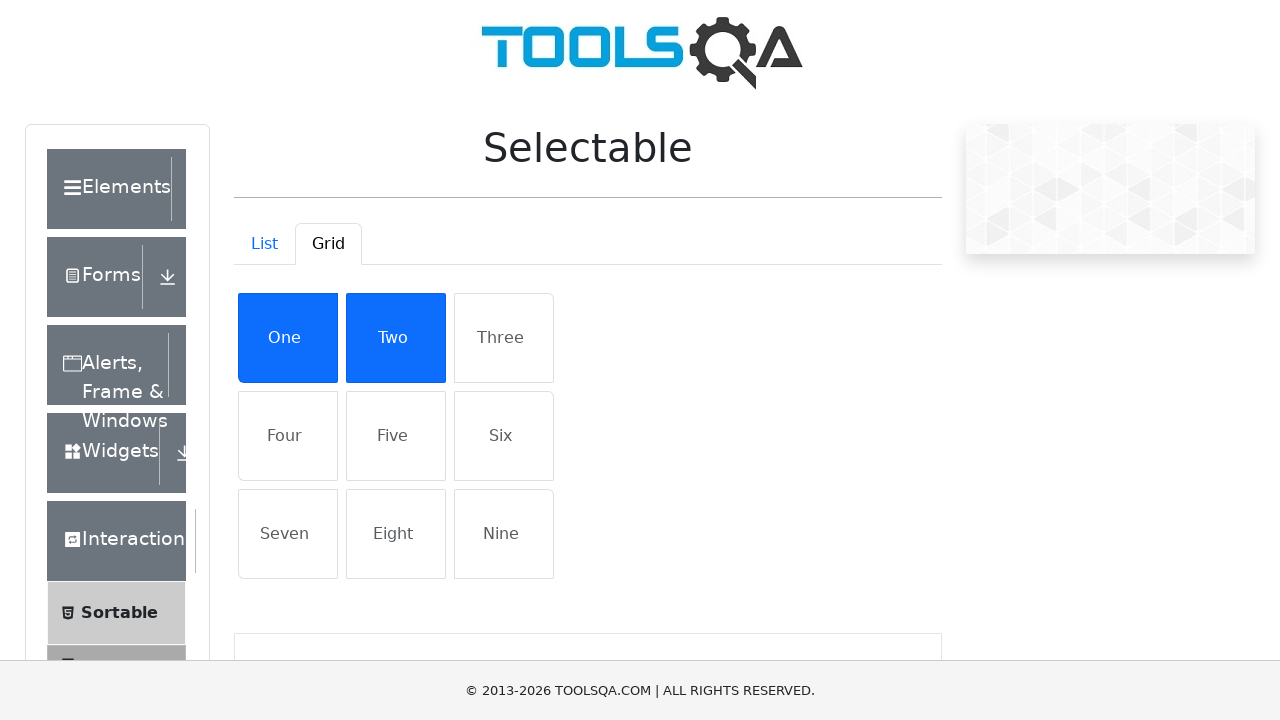

Selected item 'Four' with Ctrl+click at (288, 436) on xpath=//li[contains(text(),'Four')]
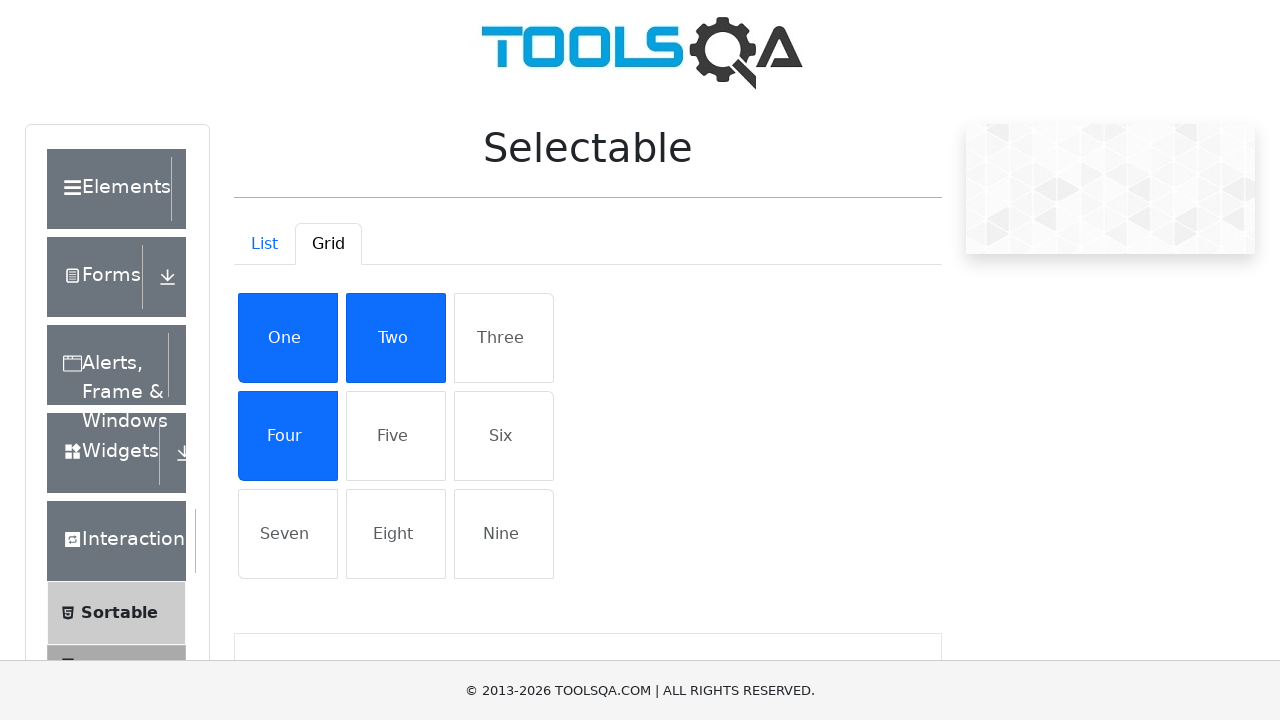

Selected item 'Six' with Ctrl+click at (504, 436) on xpath=//li[contains(text(),'Six')]
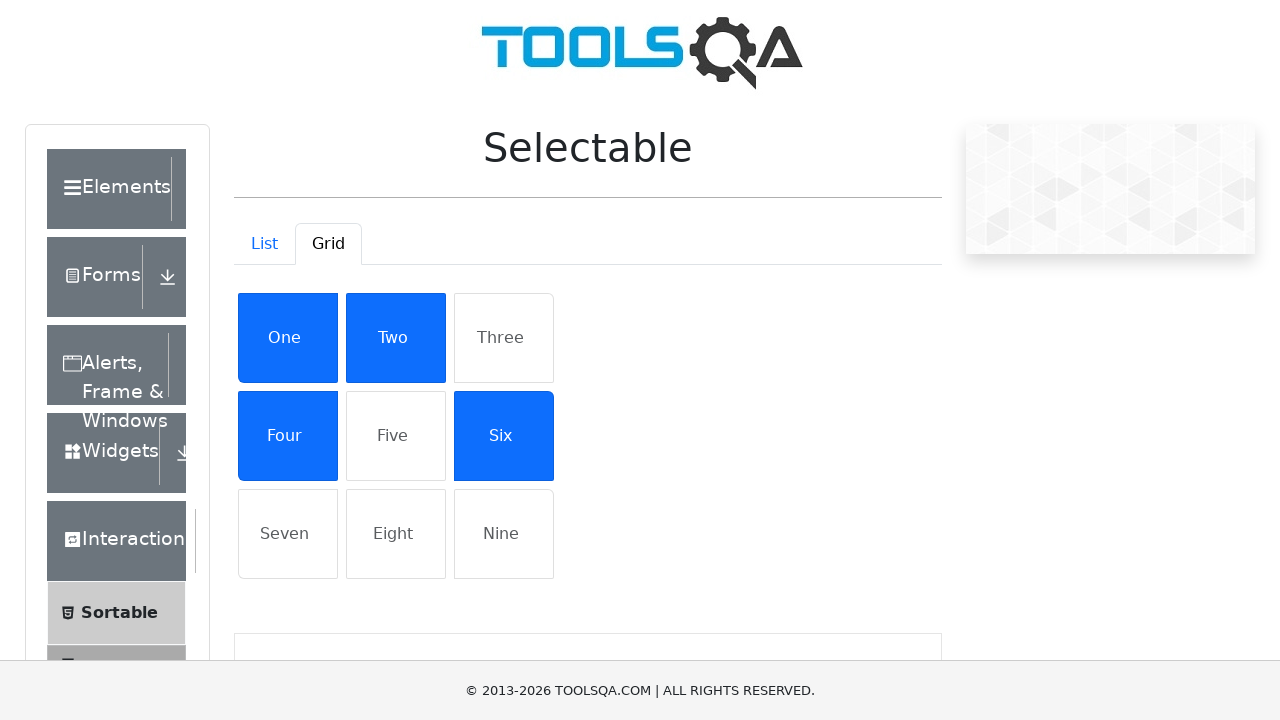

Selected item 'Seven' with Ctrl+click at (288, 534) on xpath=//li[contains(text(),'Seven')]
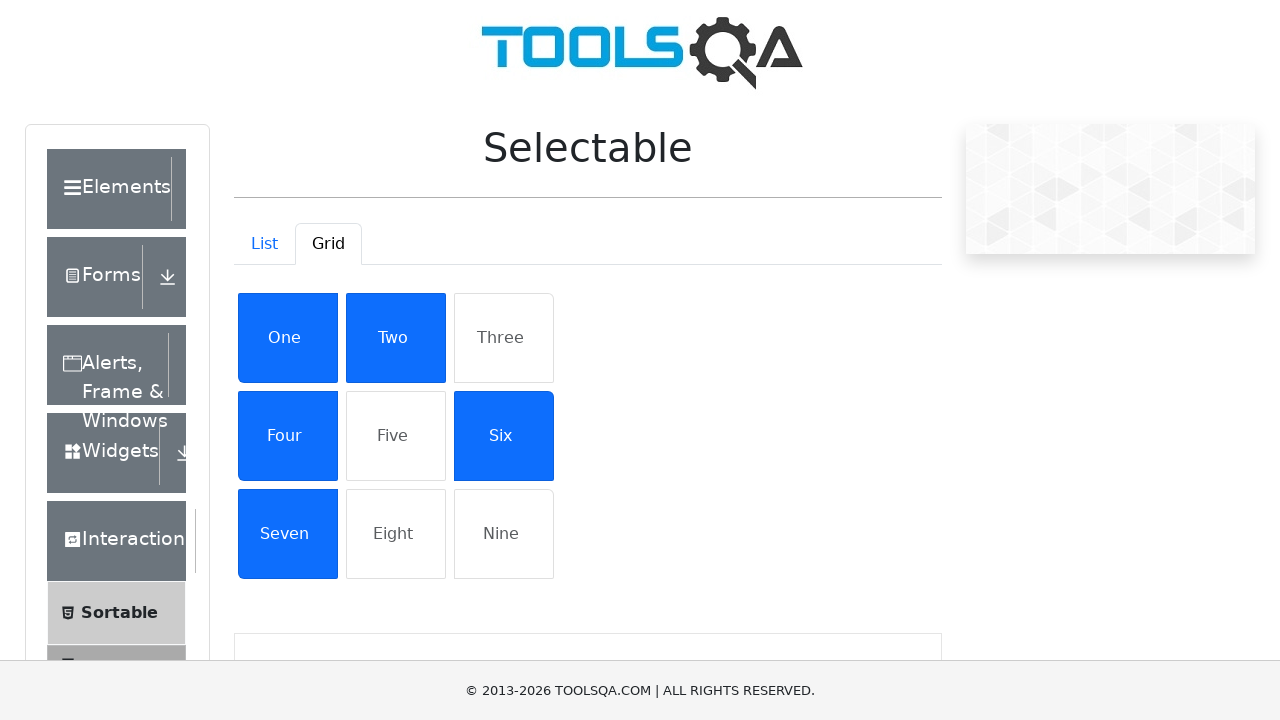

Selected item 'Nine' with Ctrl+click at (504, 534) on xpath=//li[contains(text(),'Nine')]
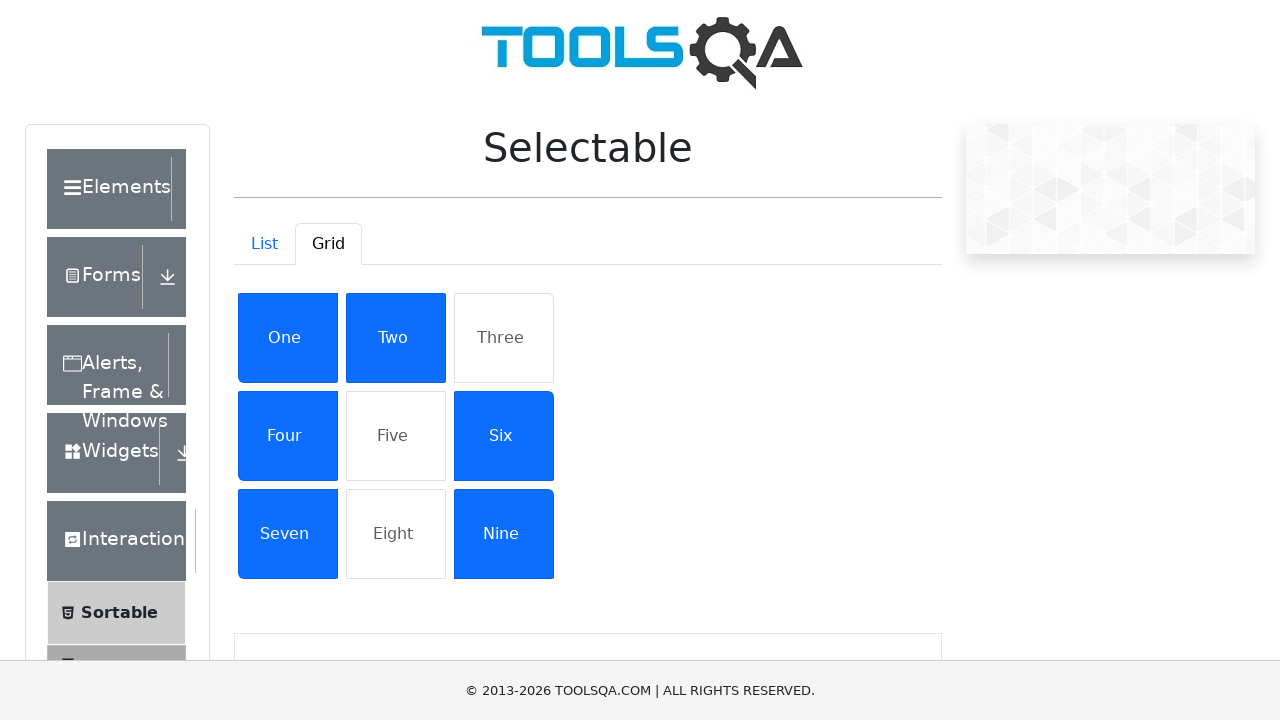

Released Control key to complete multi-select operation
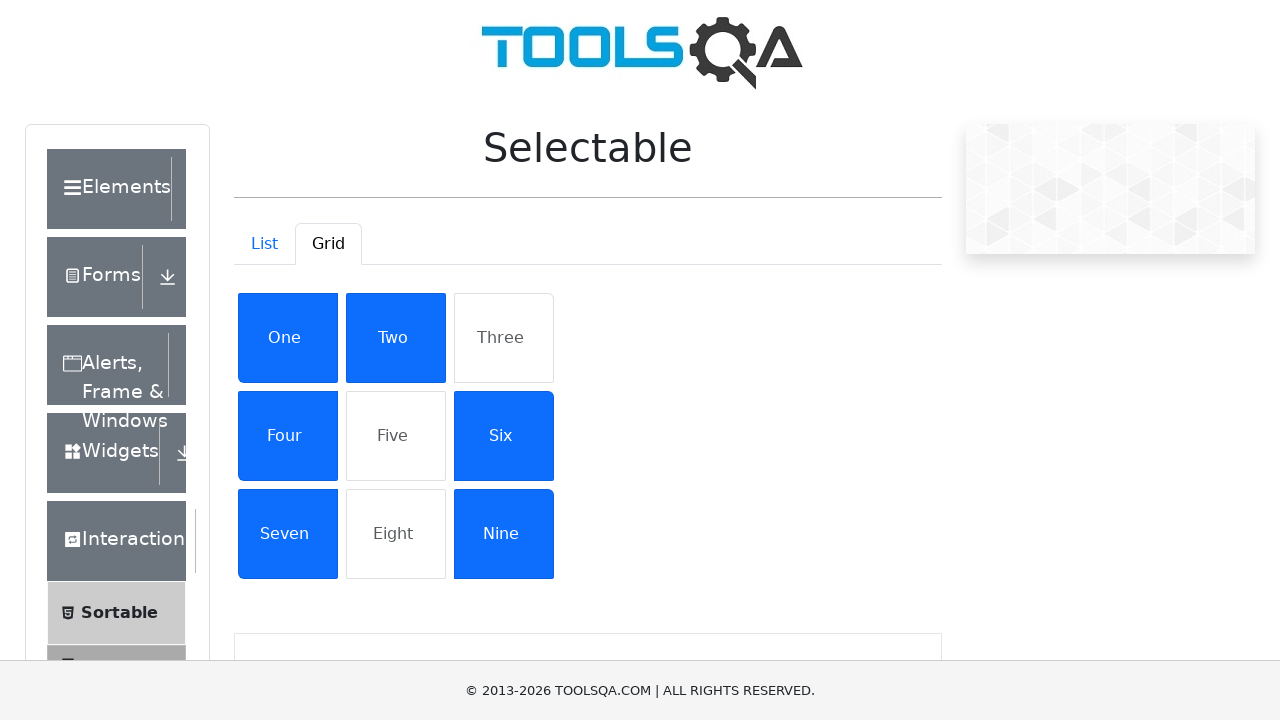

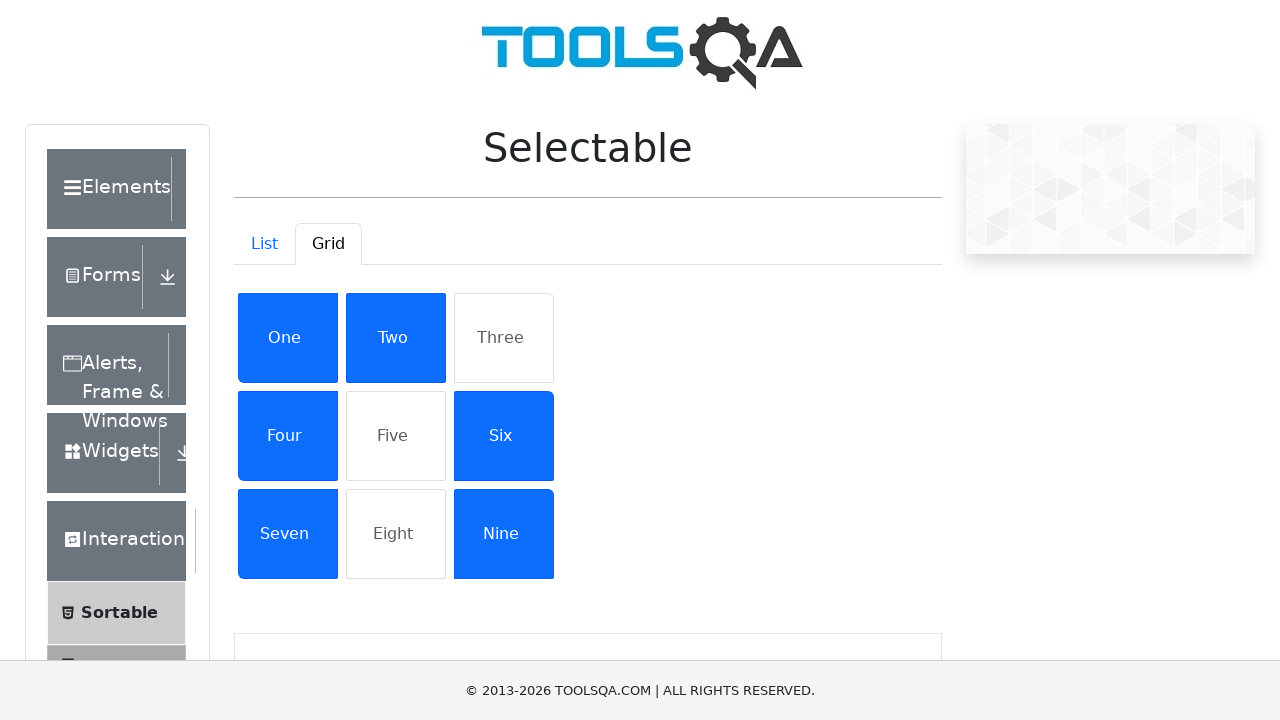